Tests key press detection by pressing the Shift key and verifying the result is displayed

Starting URL: https://the-internet.herokuapp.com/key_presses

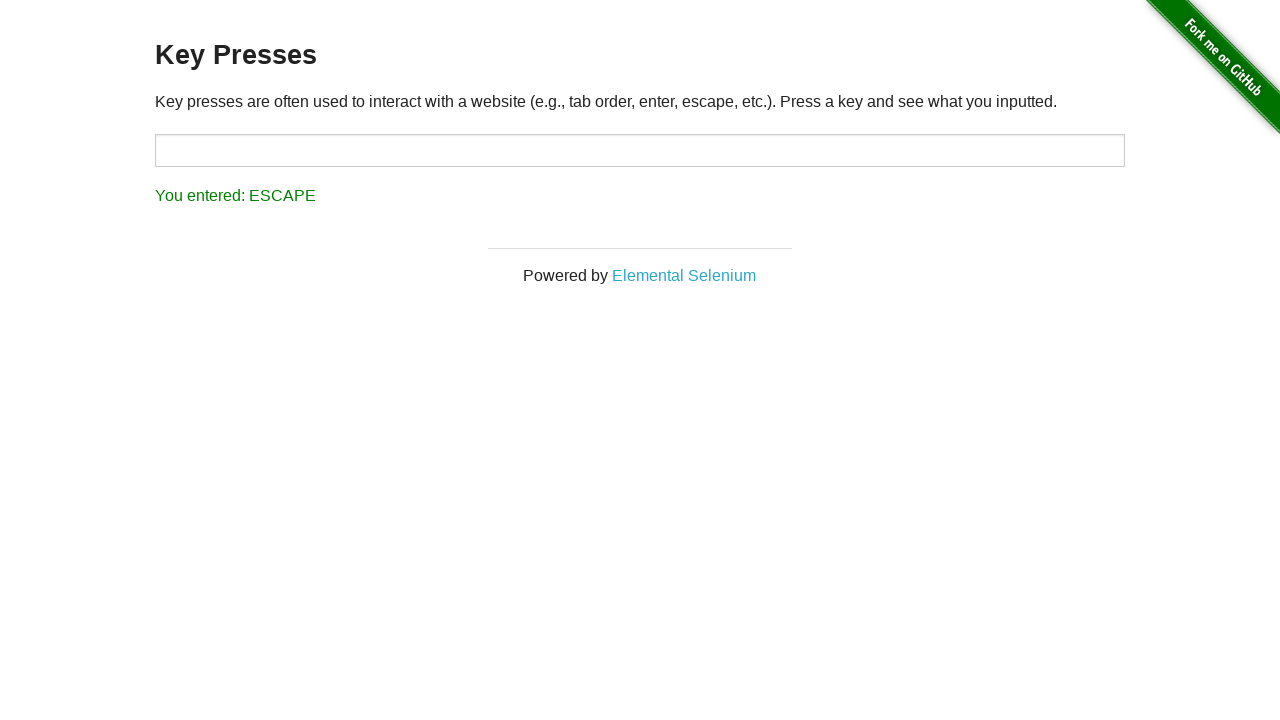

Pressed the Shift key on body element on body
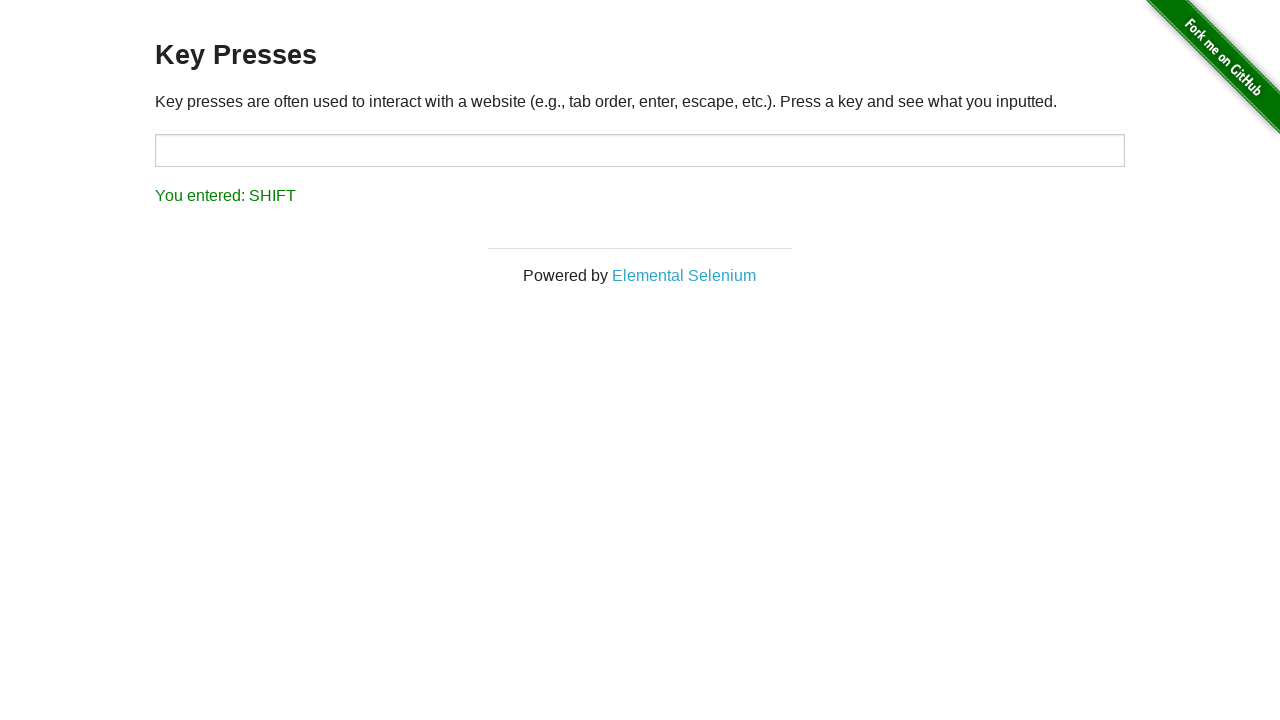

Result element appeared on the page
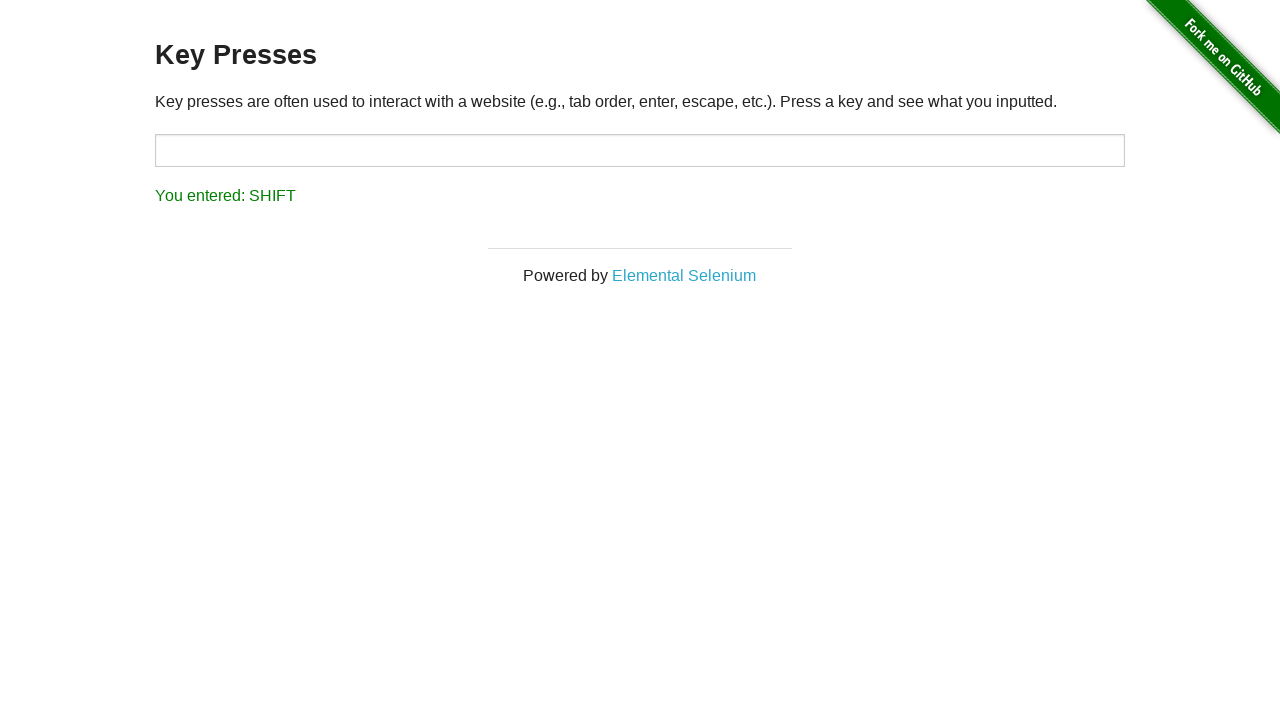

Verified 'You entered: SHIFT' text is displayed
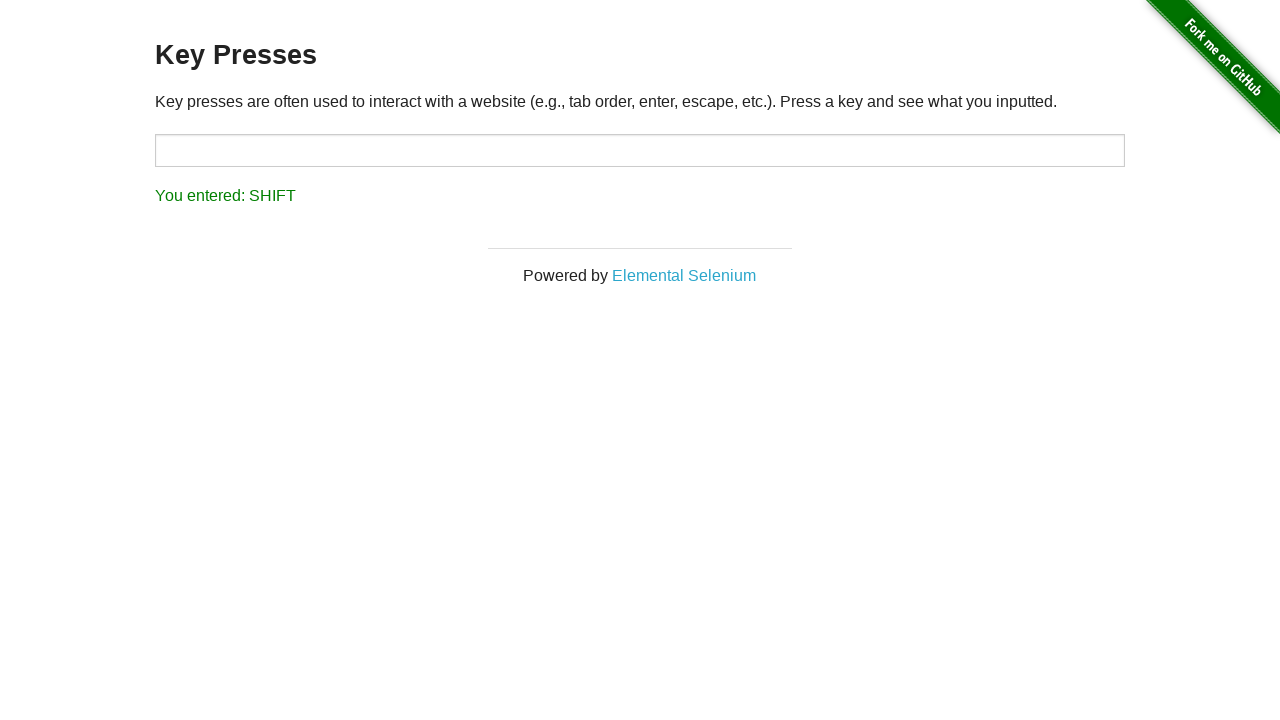

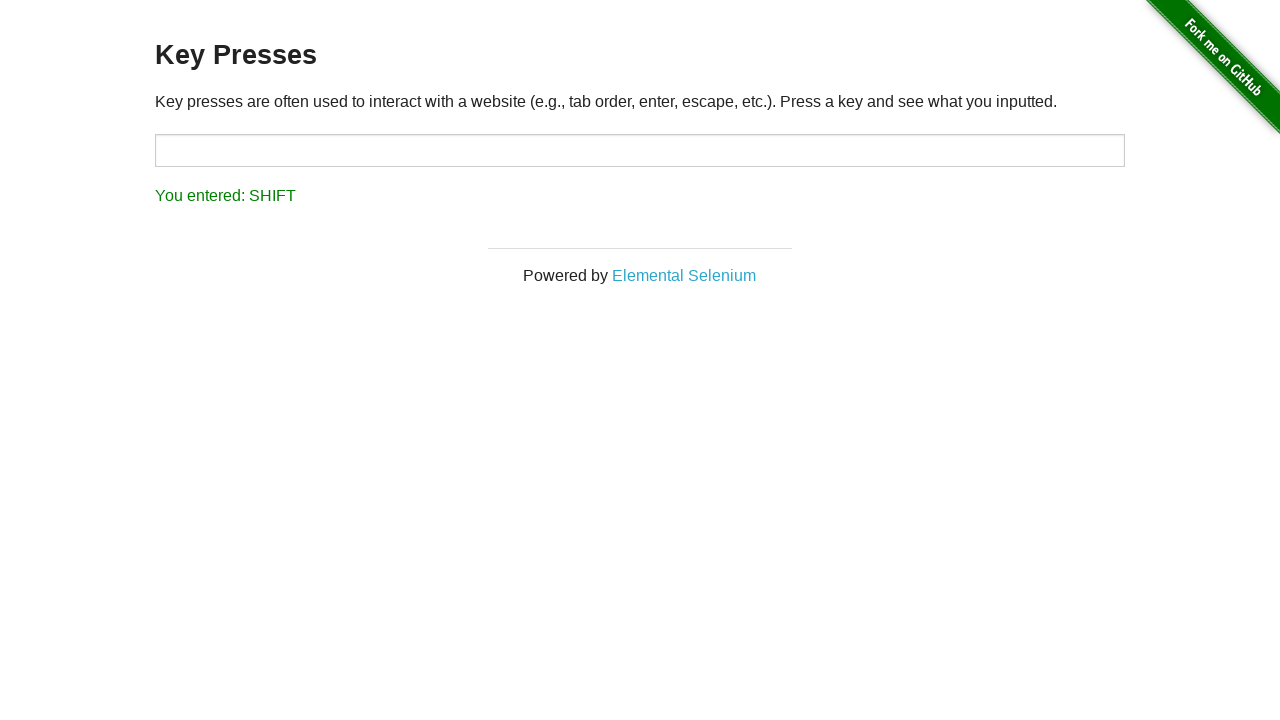